Tests navigation to the Forms section on DemoQA website by scrolling down and clicking the Forms card, then verifies the URL contains "forms"

Starting URL: https://demoqa.com/

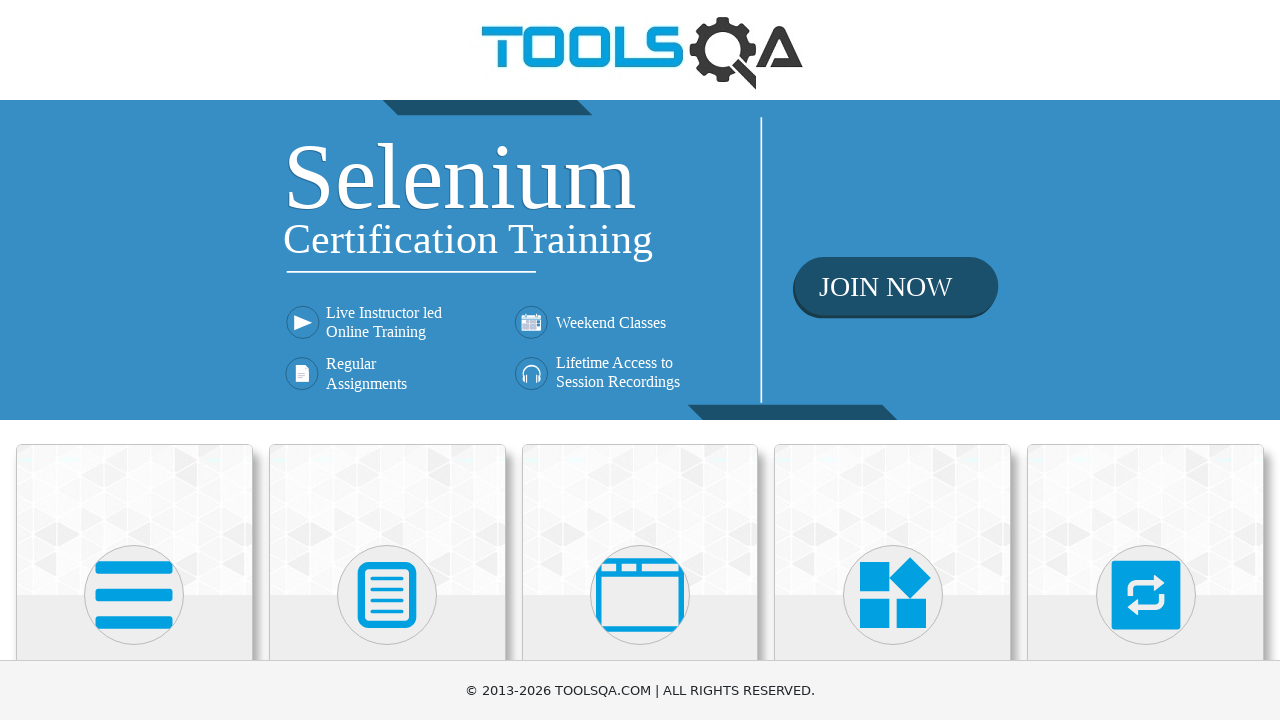

Scrolled down by 200 pixels to reveal the Forms card
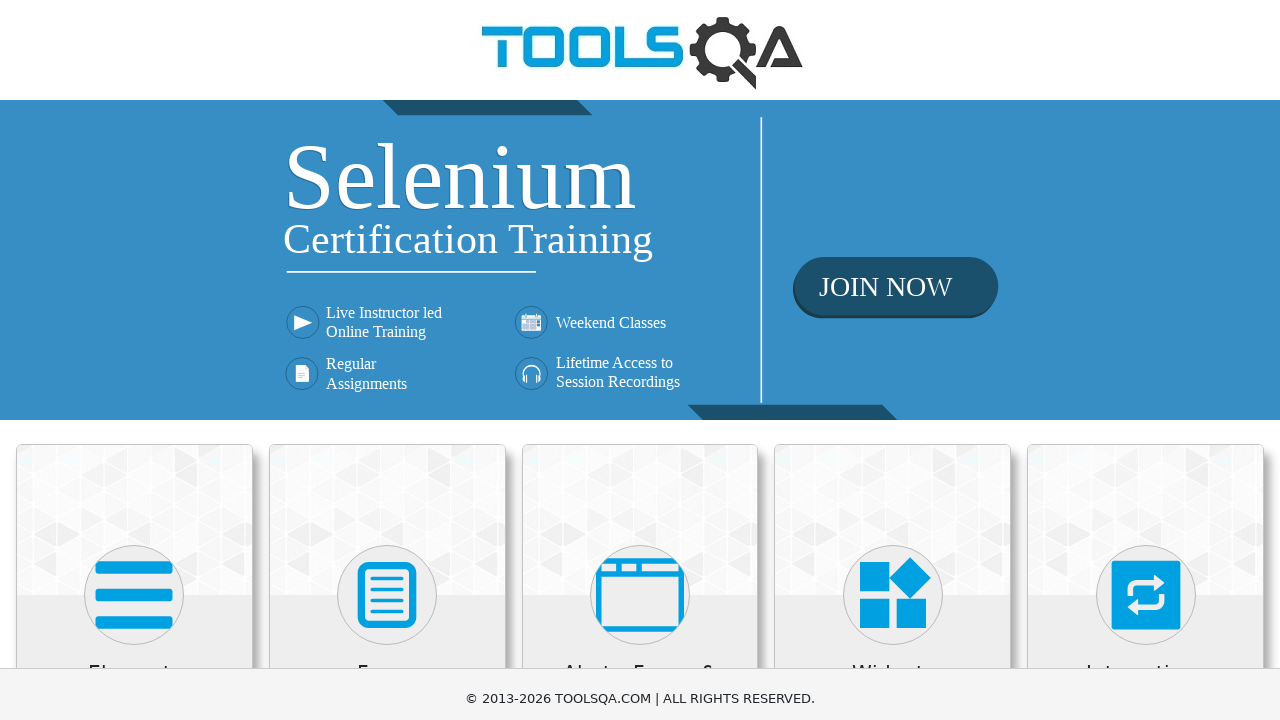

Clicked on the Forms card at (387, 444) on div.card:has-text('Forms')
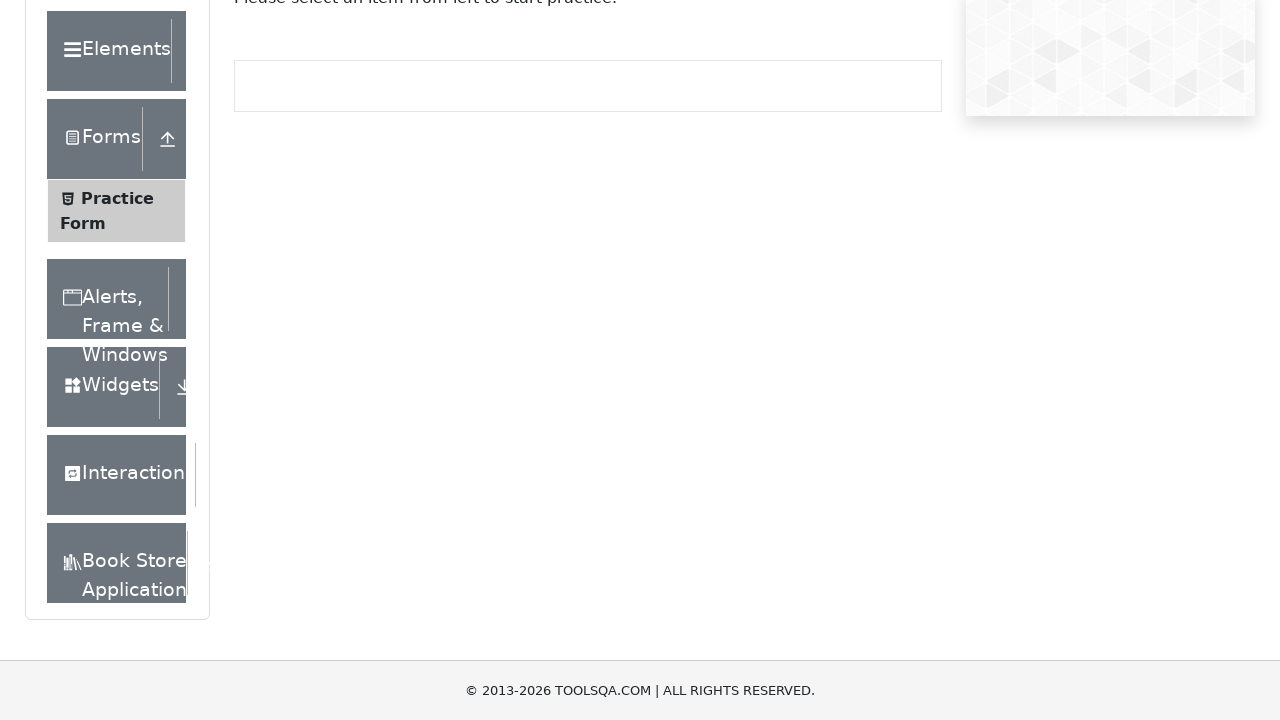

Verified URL contains 'forms' and navigation completed
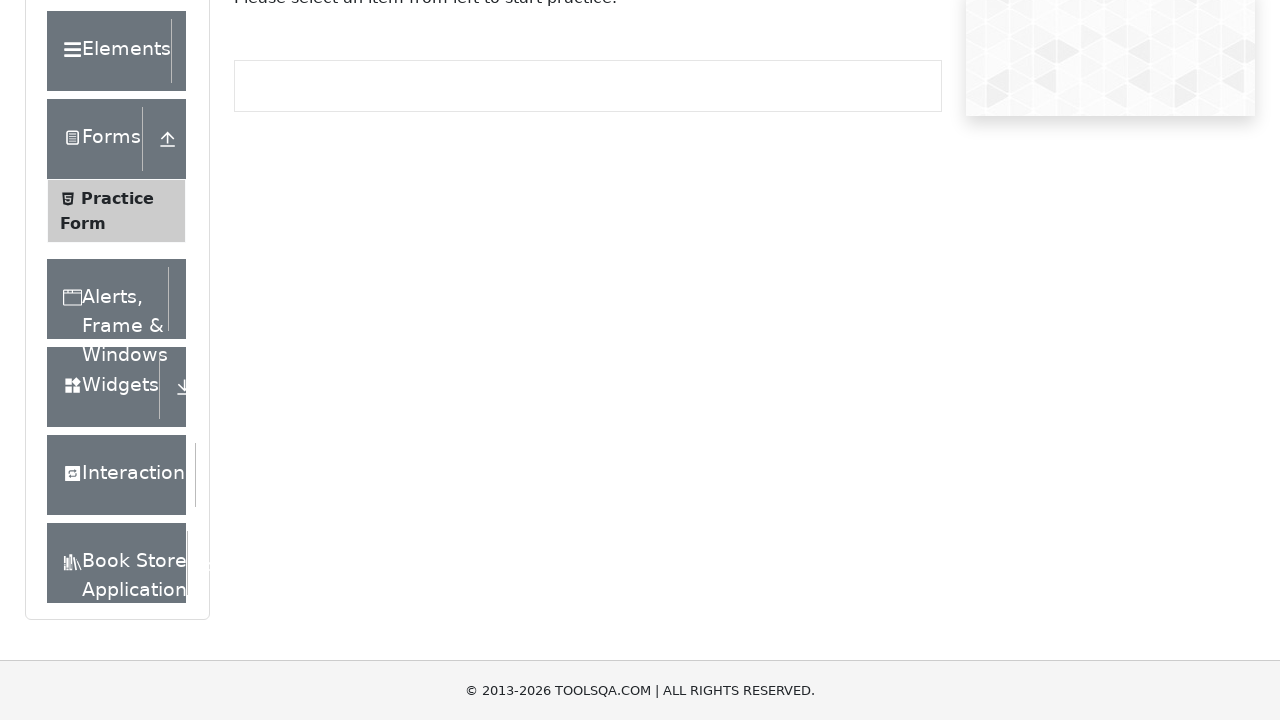

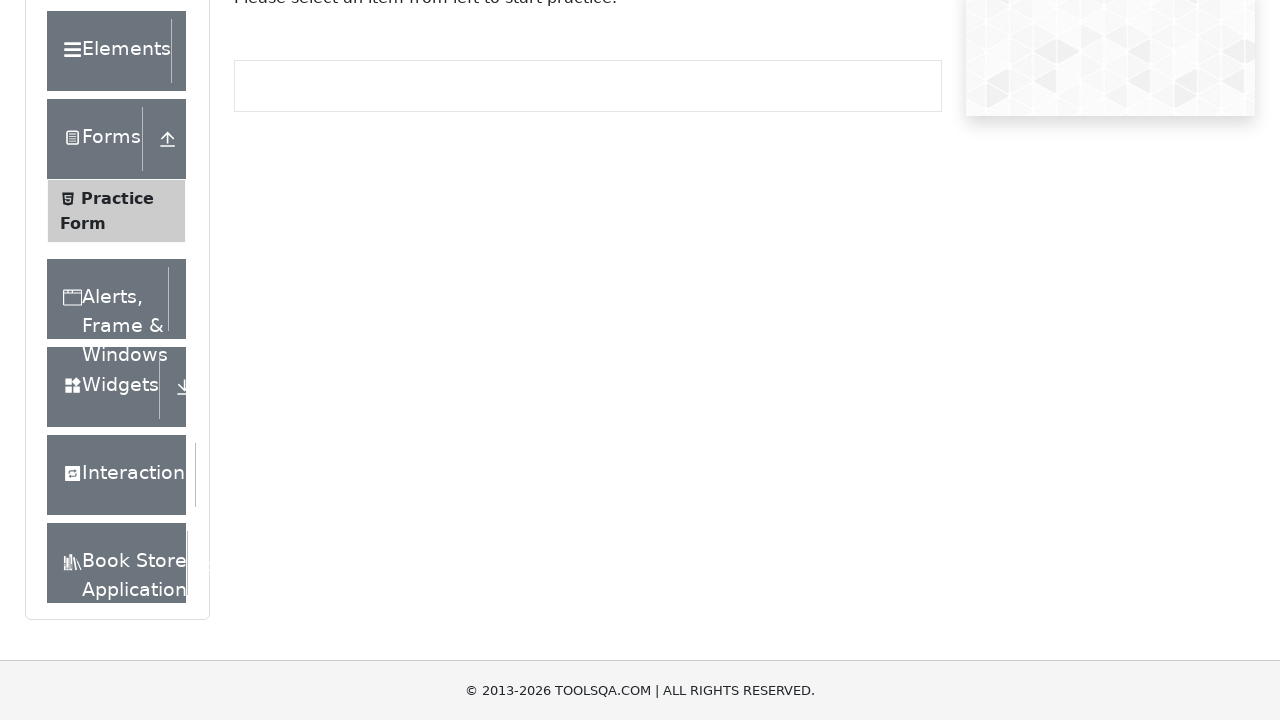